Tests navigation to the registration page by clicking on the "New User Register Here" link and verifying the URL change

Starting URL: http://adactinhotelapp.com/

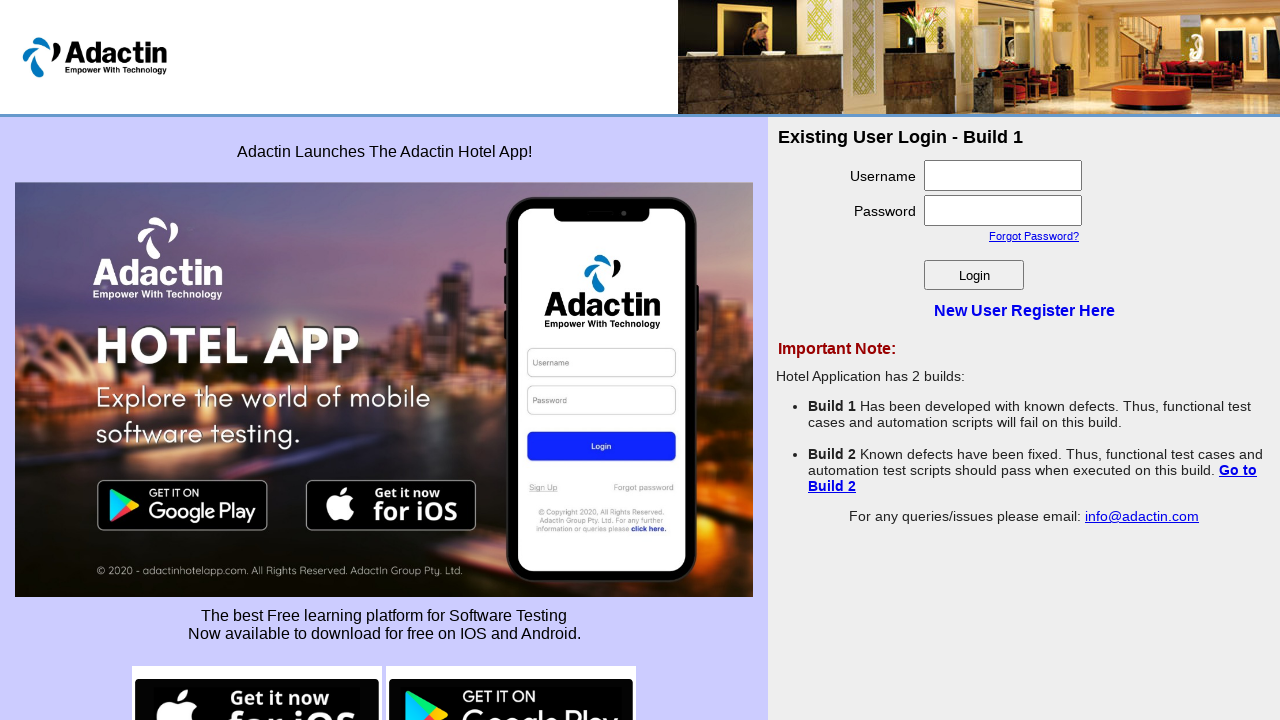

Clicked on 'New User Register Here' link to navigate to registration page at (1024, 310) on a:text('New User Register Here')
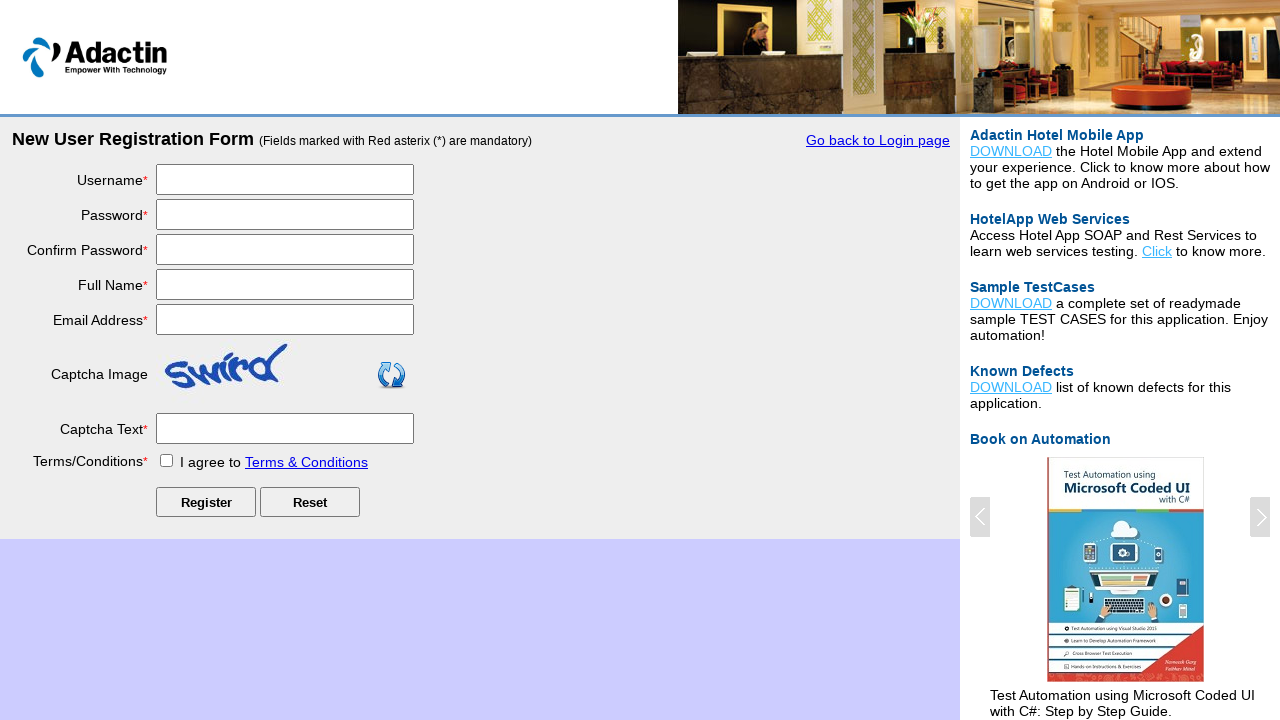

Waited for page to complete loading (networkidle)
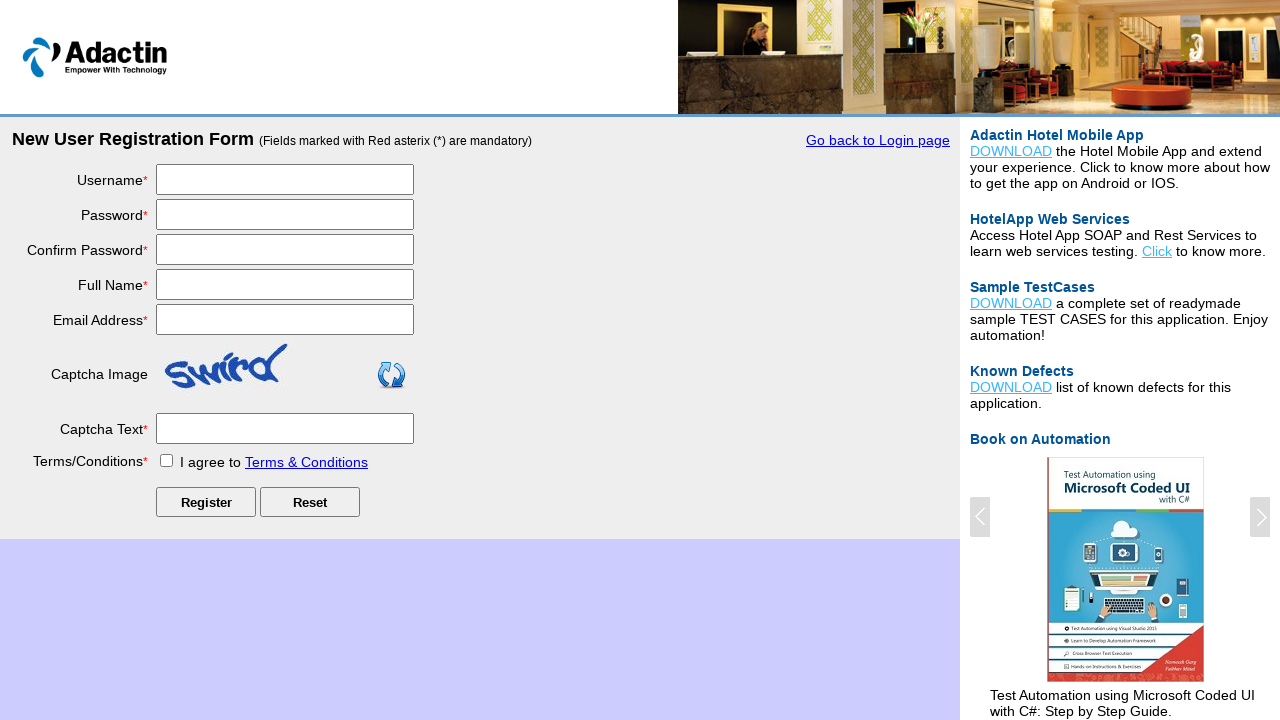

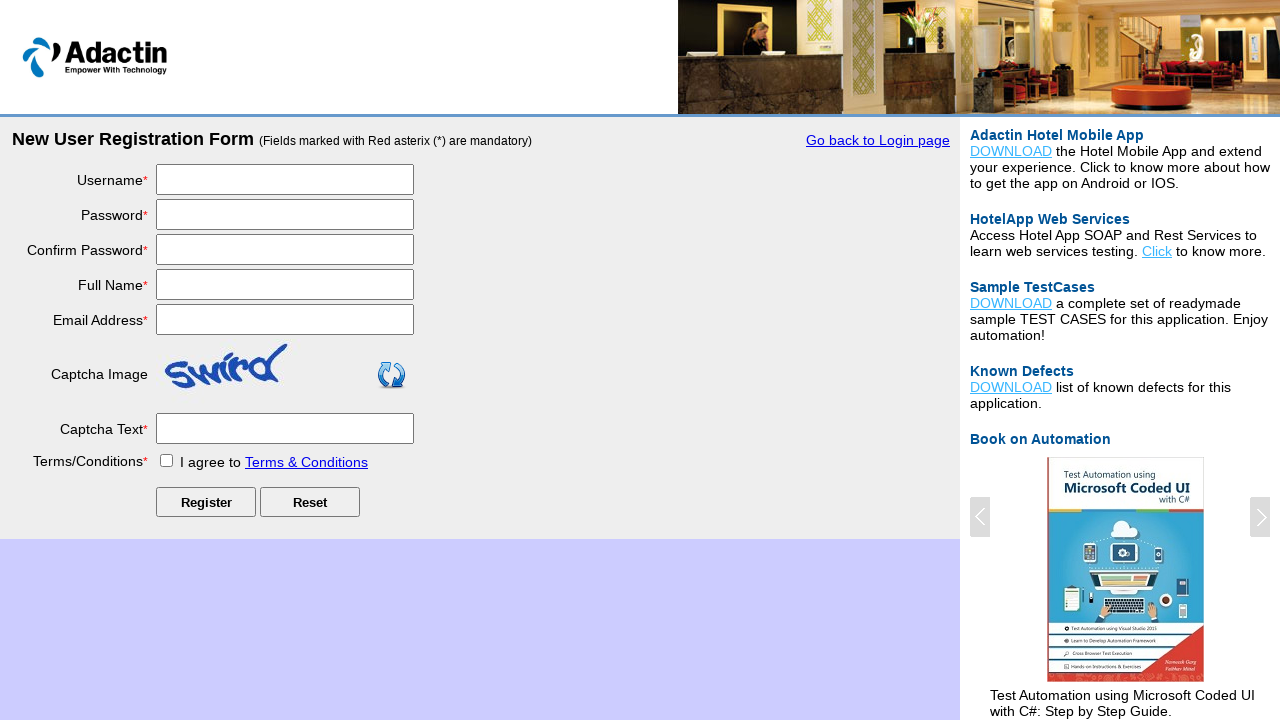